Navigates through the Caltech ACE data portal, selecting various data options and checkboxes to configure a data request

Starting URL: https://izw1.caltech.edu/ACE/ASC/level2/index.html

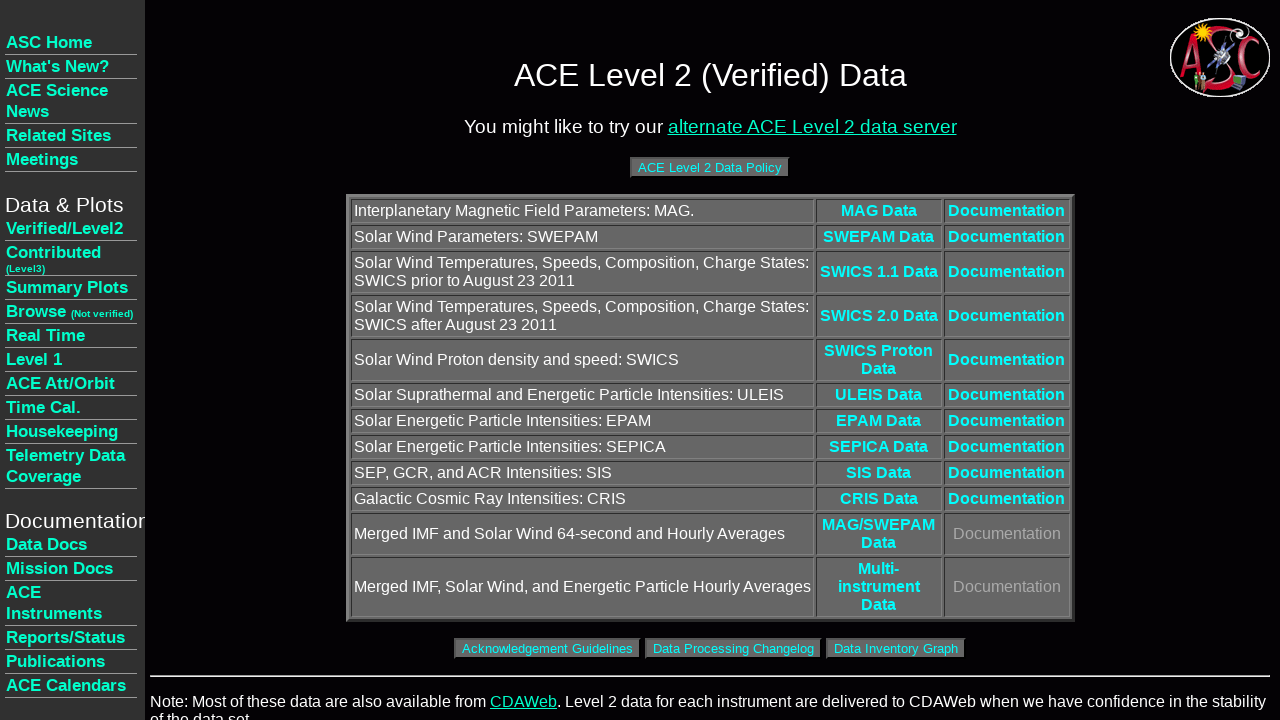

Clicked on first data option in Caltech ACE portal at (878, 211) on xpath=/html/body/div[2]/center[2]/table/tbody/tr[1]/td[2]
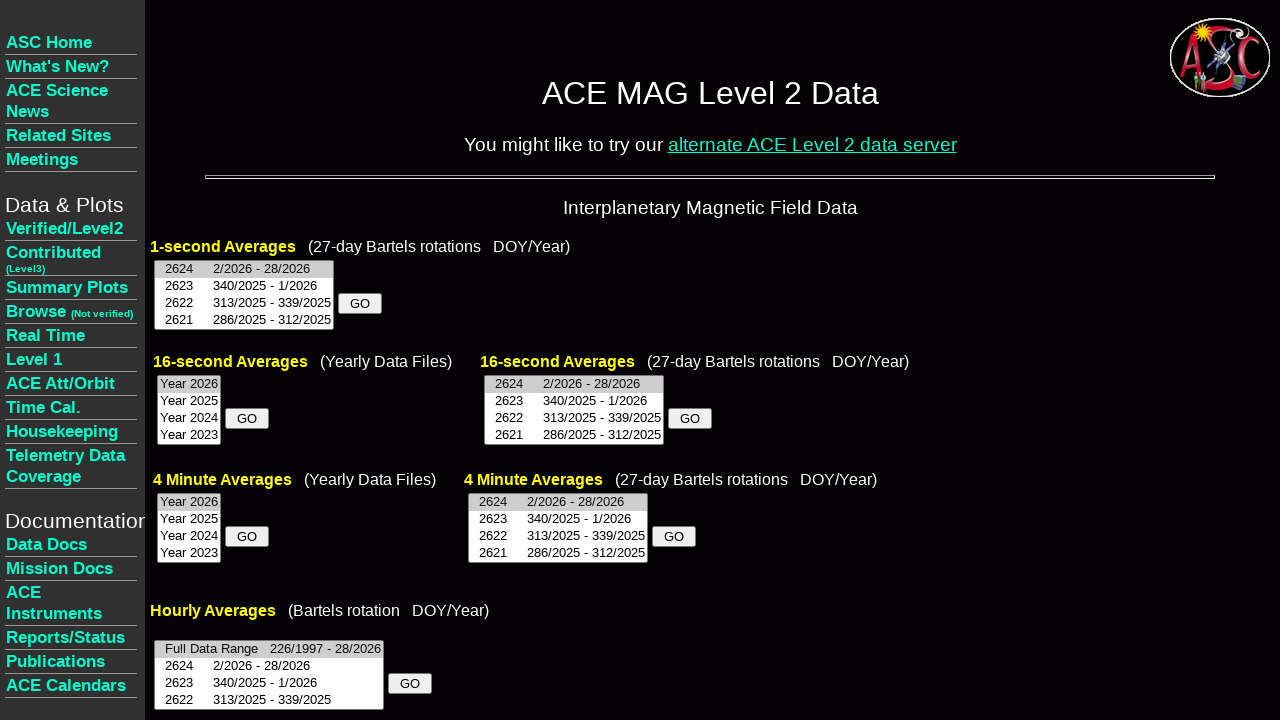

Selected first option from dropdown menu at (189, 503) on xpath=/html/body/div[2]/p[1]/table[4]/tbody/tr/td[1]/p/table/tbody/tr/td[1]/form
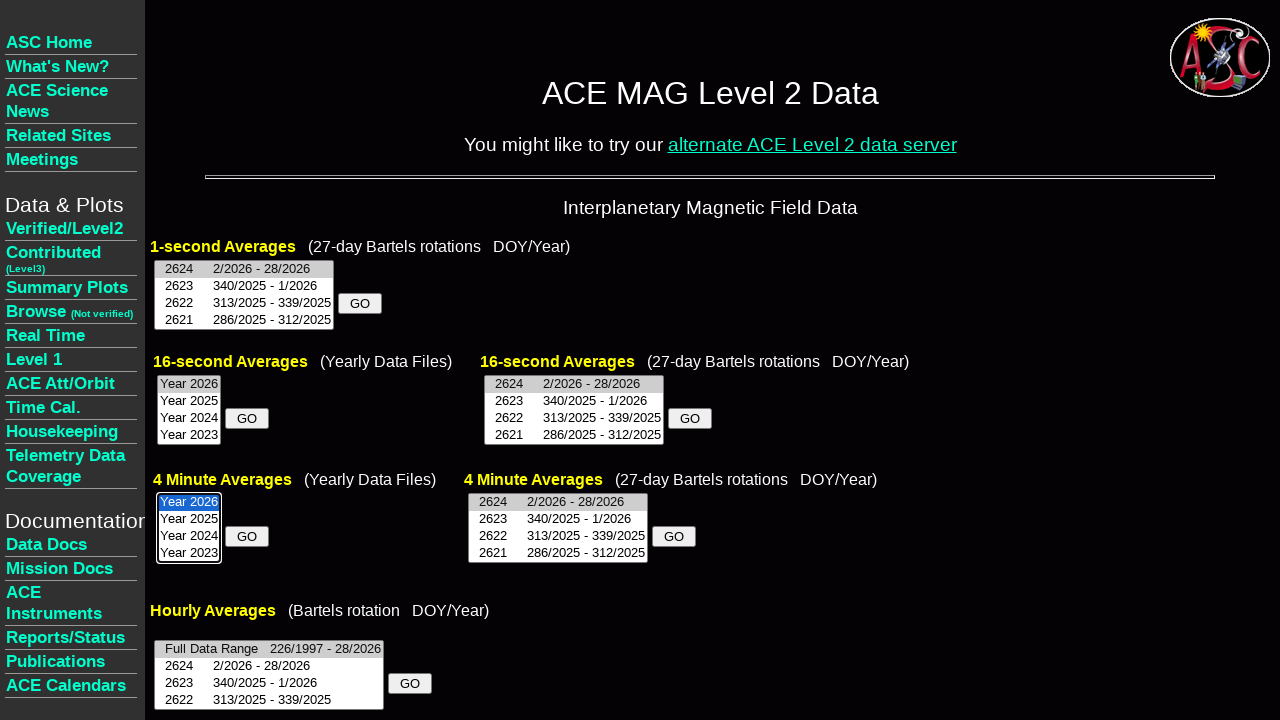

Clicked submit button to confirm dropdown selection at (247, 536) on xpath=/html/body/div[2]/p[1]/table[4]/tbody/tr/td[1]/p/table/tbody/tr/td[2]/font
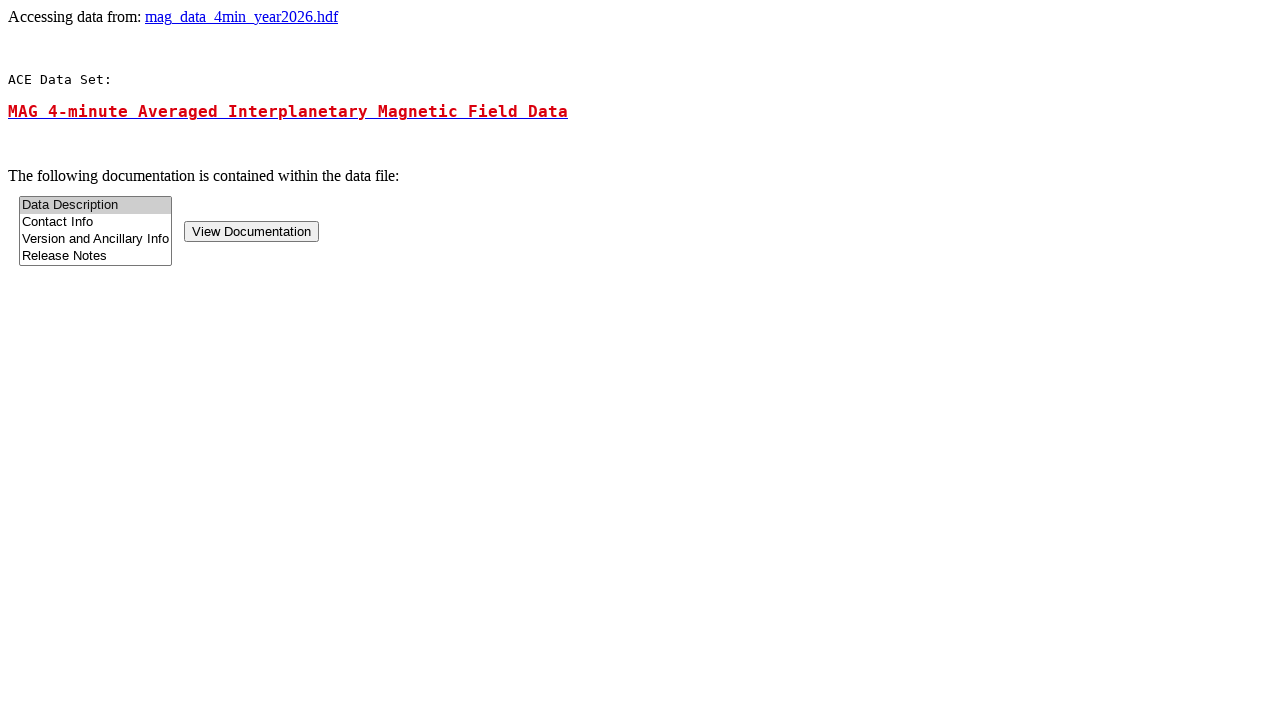

Clicked link to proceed to next step at (288, 112) on xpath=/html/body/pre/a/b/font
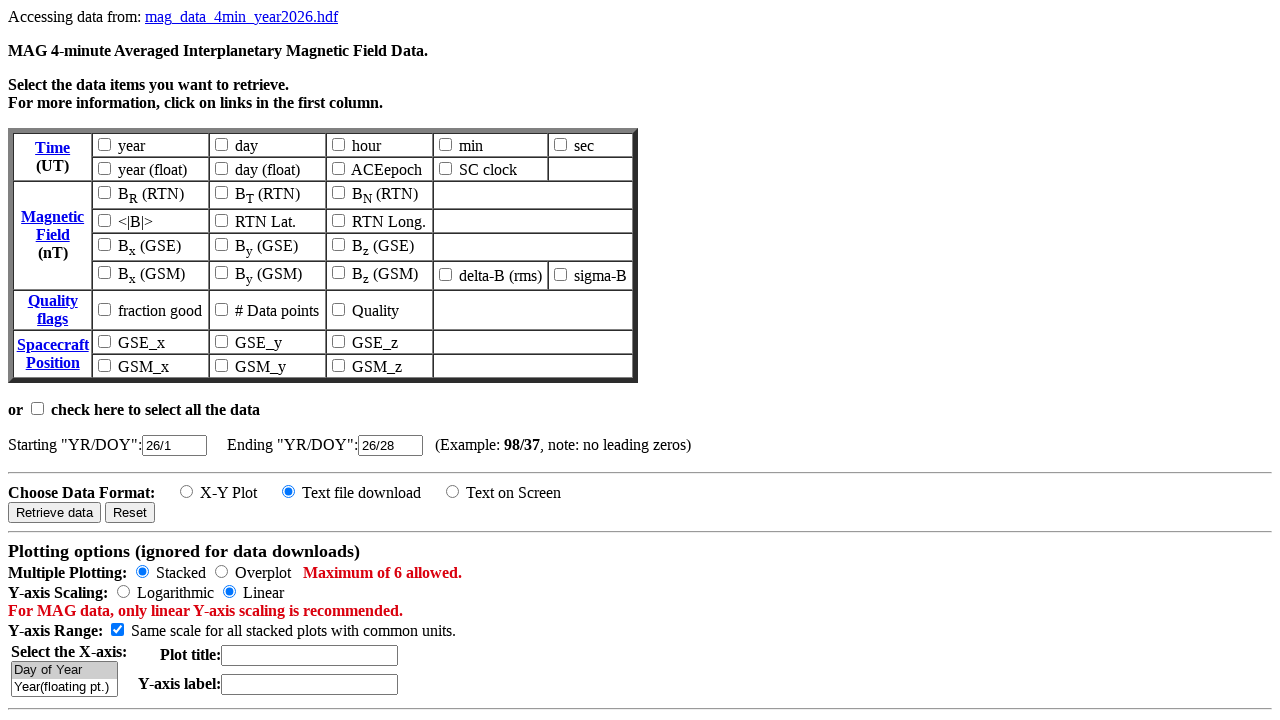

Checked checkbox at row 1, column 1 at (105, 144) on xpath=/html/body/form/p[3]/table/tbody/tr[1]/td[1]/input
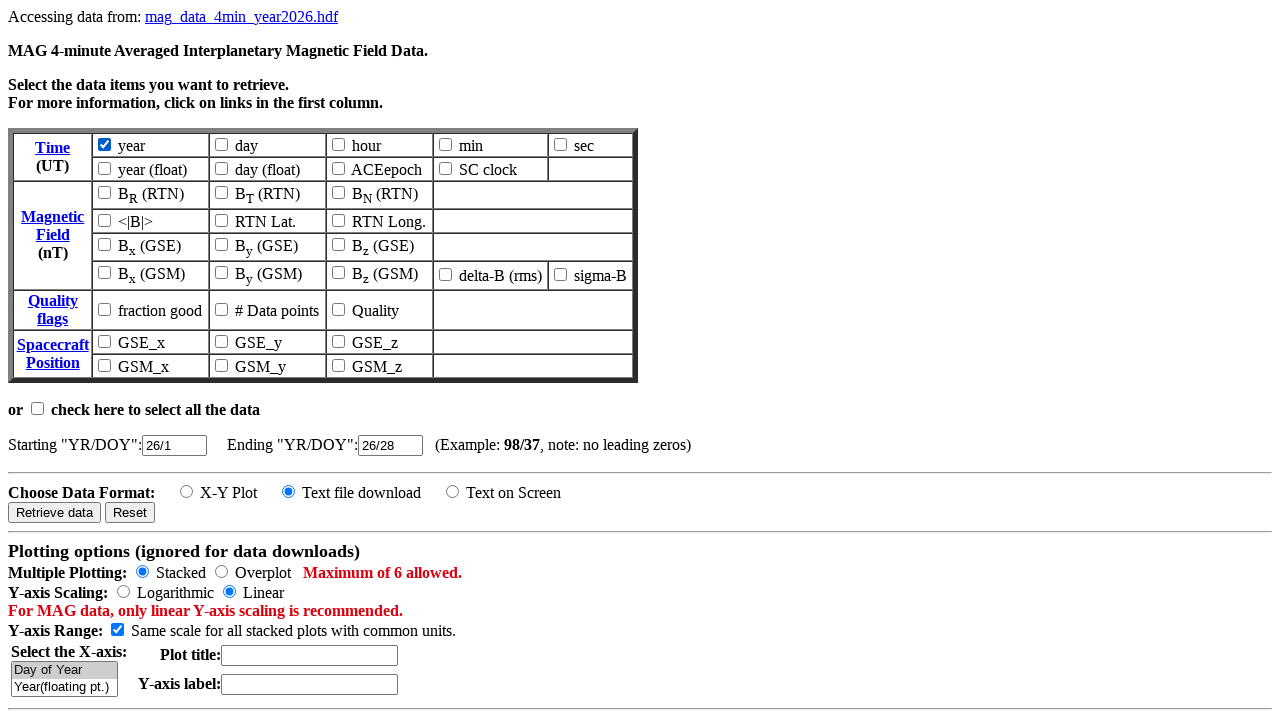

Checked checkbox at row 1, column 2 at (222, 144) on xpath=/html/body/form/p[3]/table/tbody/tr[1]/td[2]/input
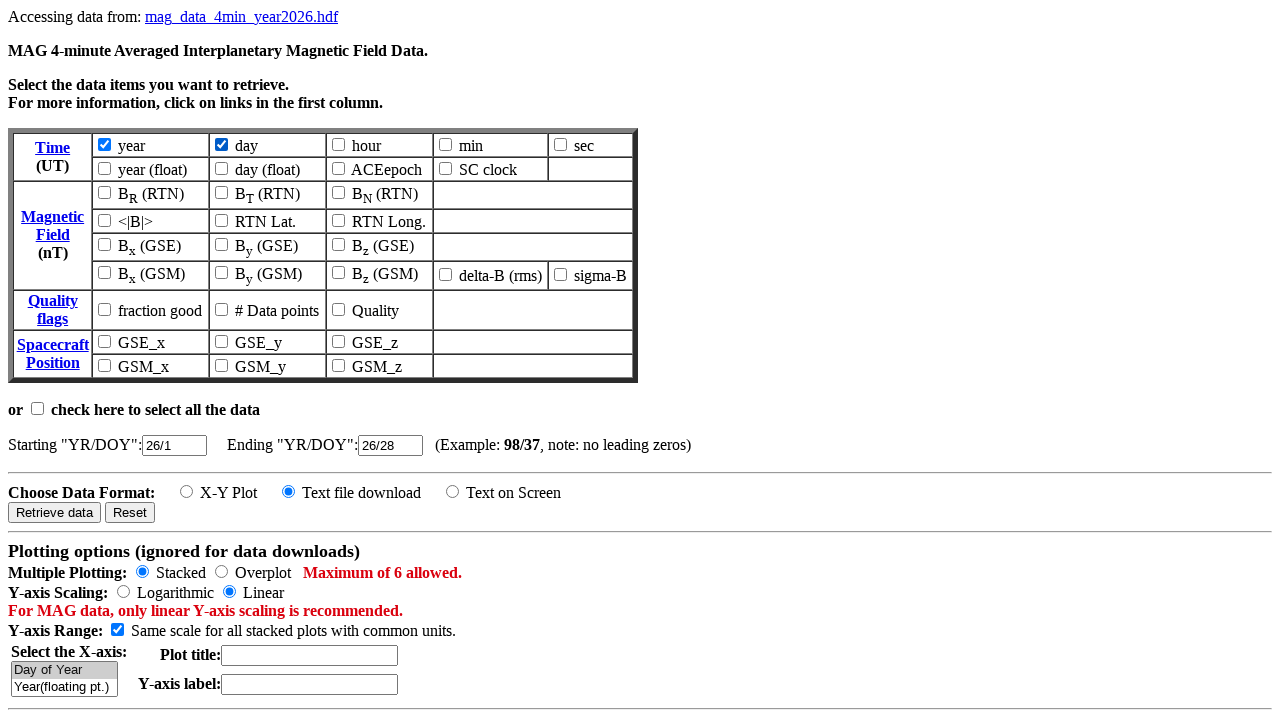

Checked checkbox at row 1, column 3 at (339, 144) on xpath=/html/body/form/p[3]/table/tbody/tr[1]/td[3]/input
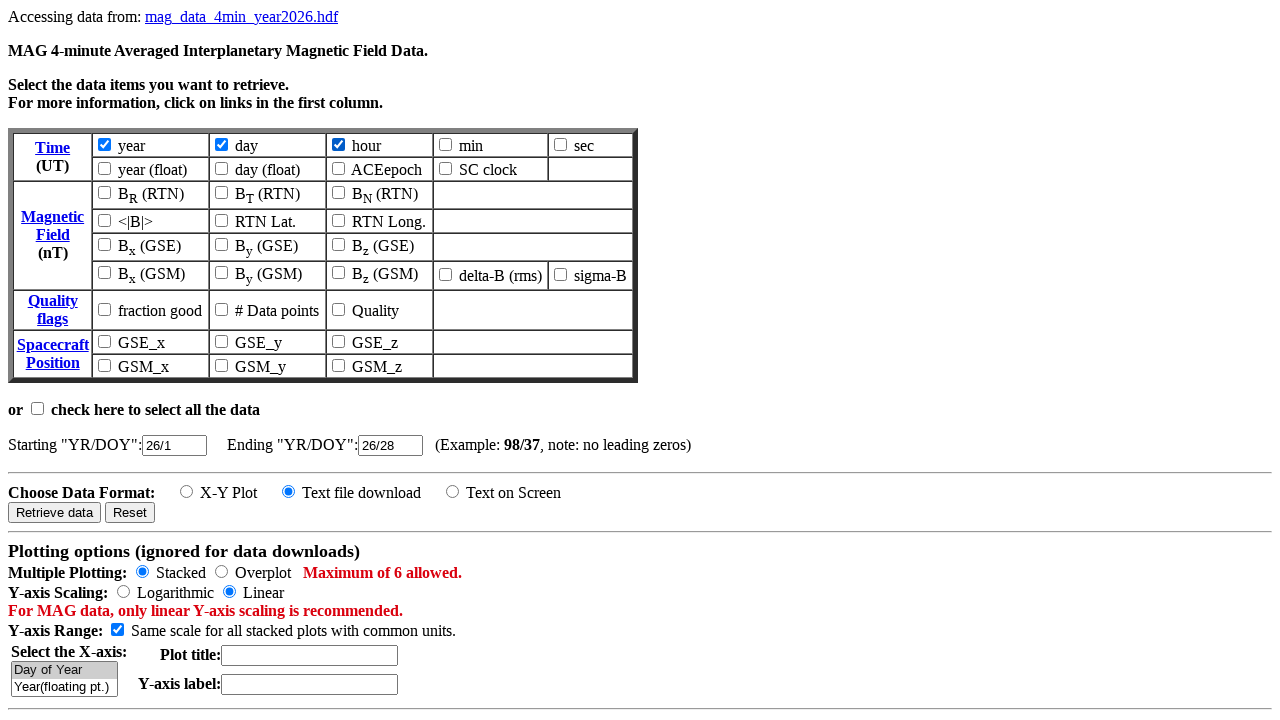

Checked checkbox at row 1, column 4 at (445, 144) on xpath=/html/body/form/p[3]/table/tbody/tr[1]/td[4]/input
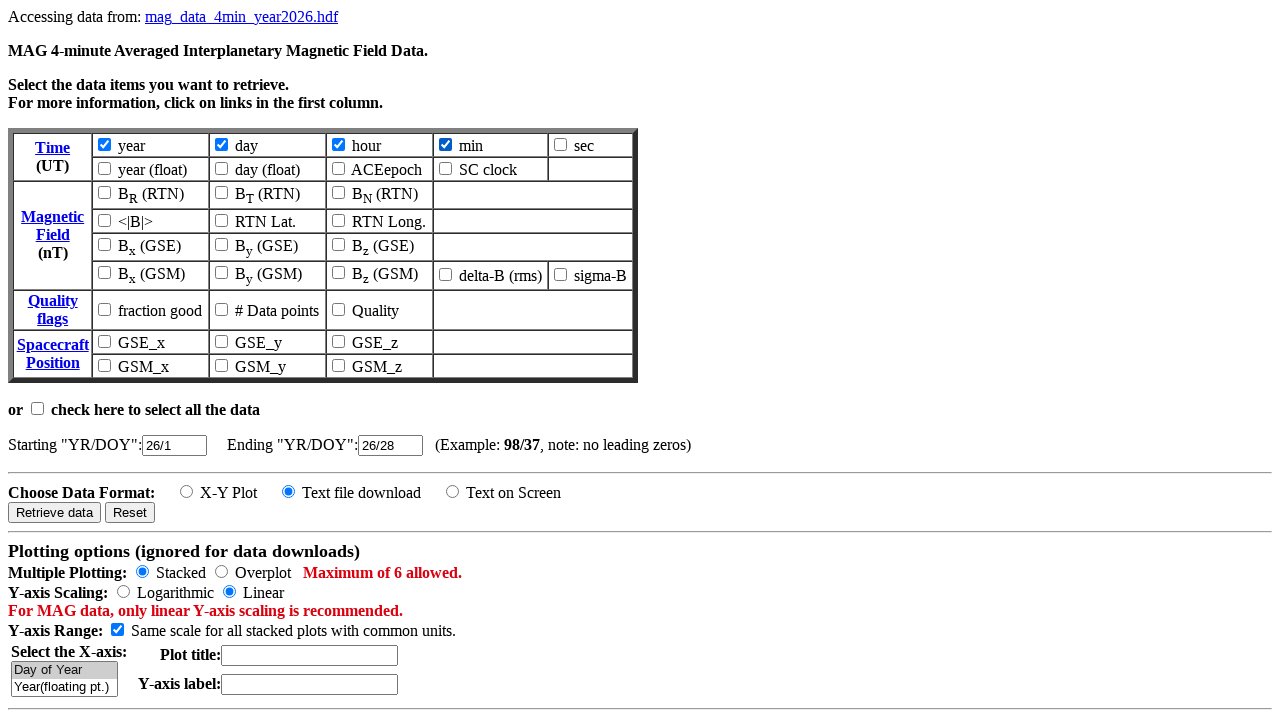

Checked checkbox at row 1, column 5 at (561, 144) on xpath=/html/body/form/p[3]/table/tbody/tr[1]/td[5]/input
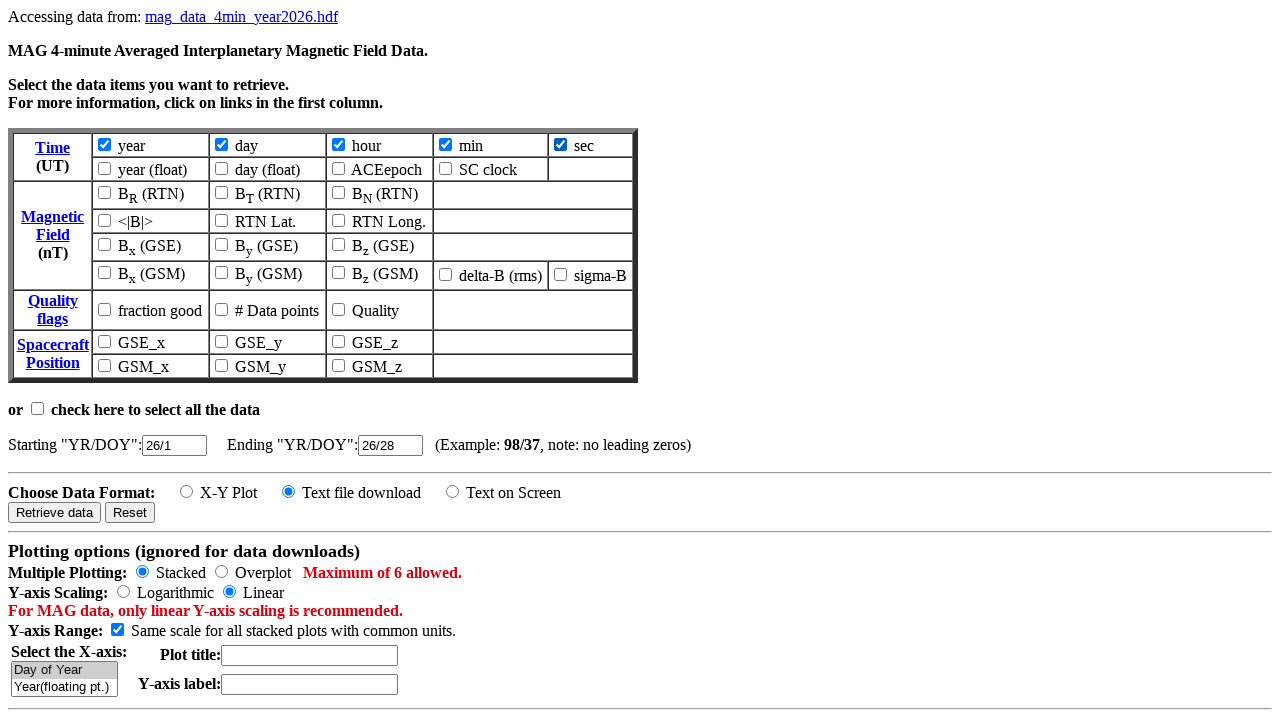

Checked checkbox at row 5, column 1 at (105, 221) on xpath=/html/body/form/p[3]/table/tbody/tr[5]/td[1]/input
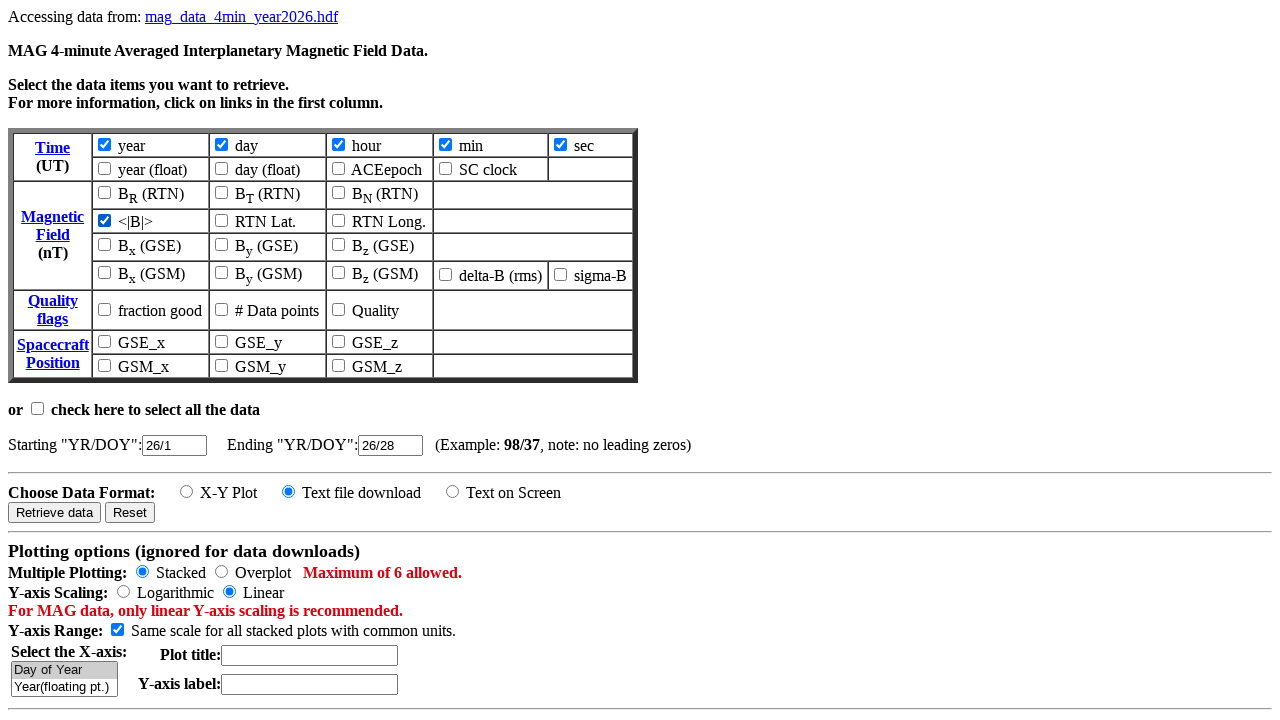

Checked checkbox at row 6, column 1 at (105, 245) on xpath=/html/body/form/p[3]/table/tbody/tr[6]/td[1]/input
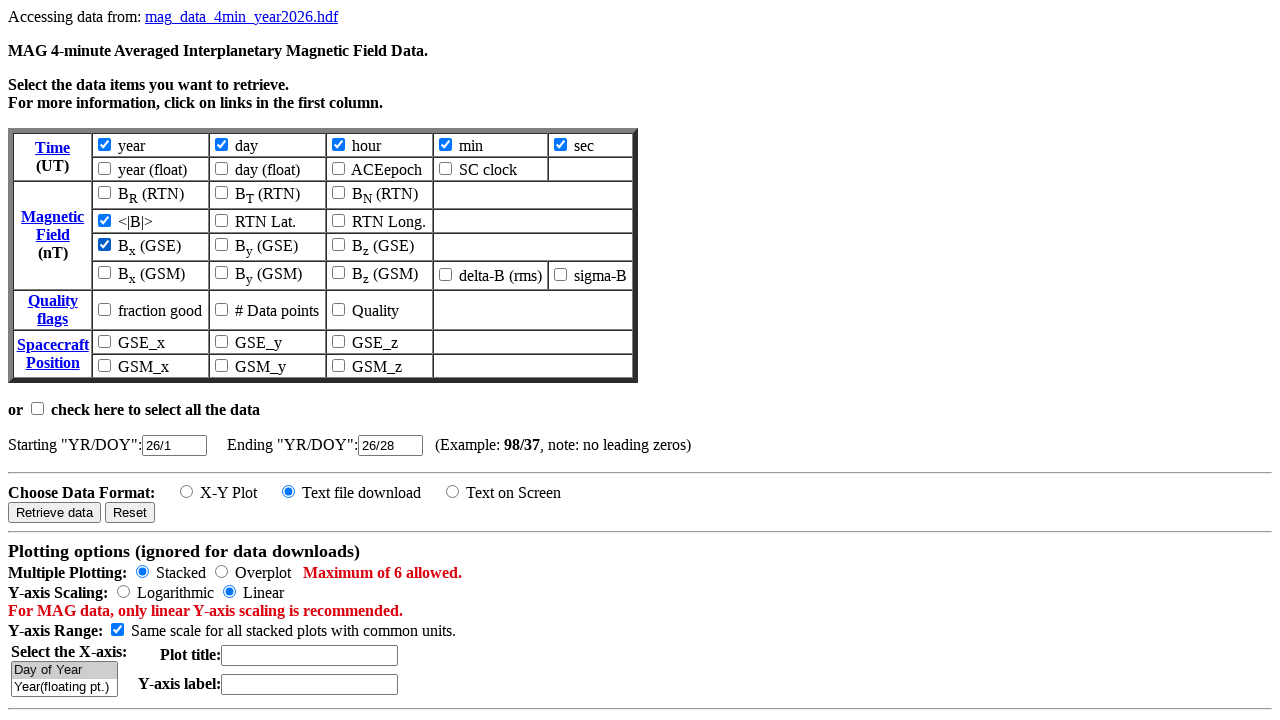

Checked checkbox at row 6, column 2 at (222, 245) on xpath=/html/body/form/p[3]/table/tbody/tr[6]/td[2]/input
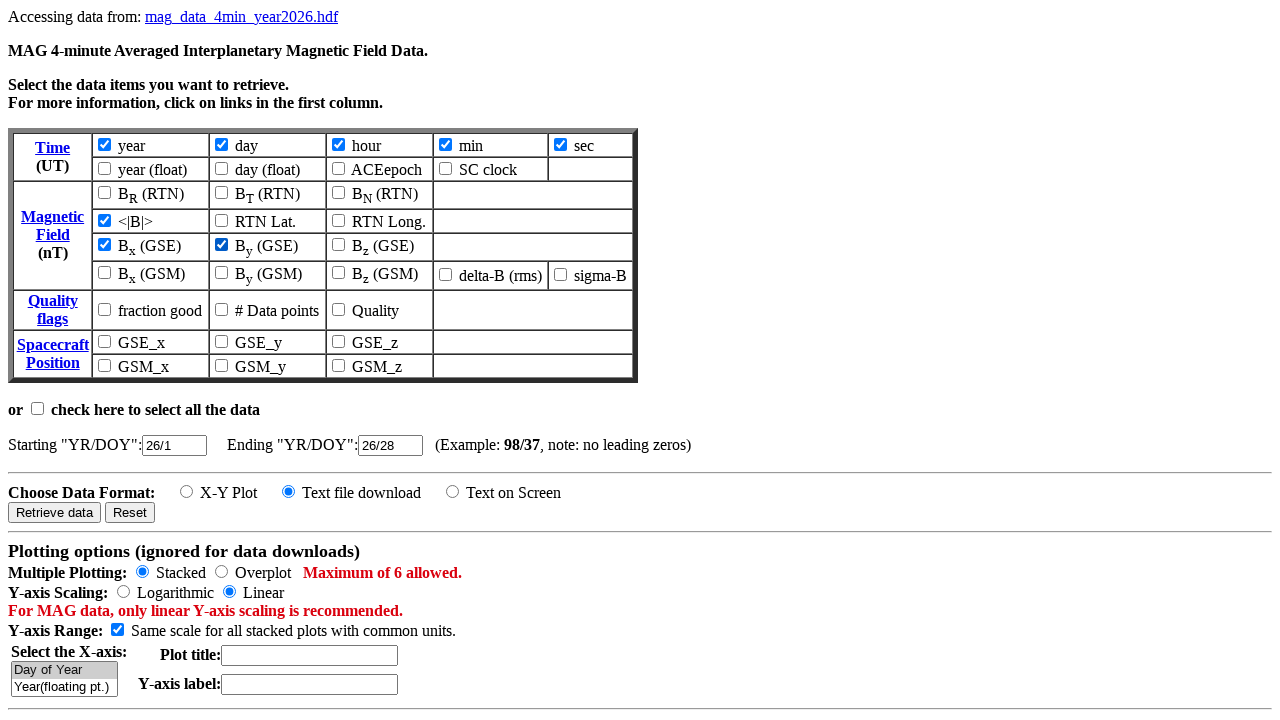

Checked checkbox at row 6, column 3 at (339, 245) on xpath=/html/body/form/p[3]/table/tbody/tr[6]/td[3]/input
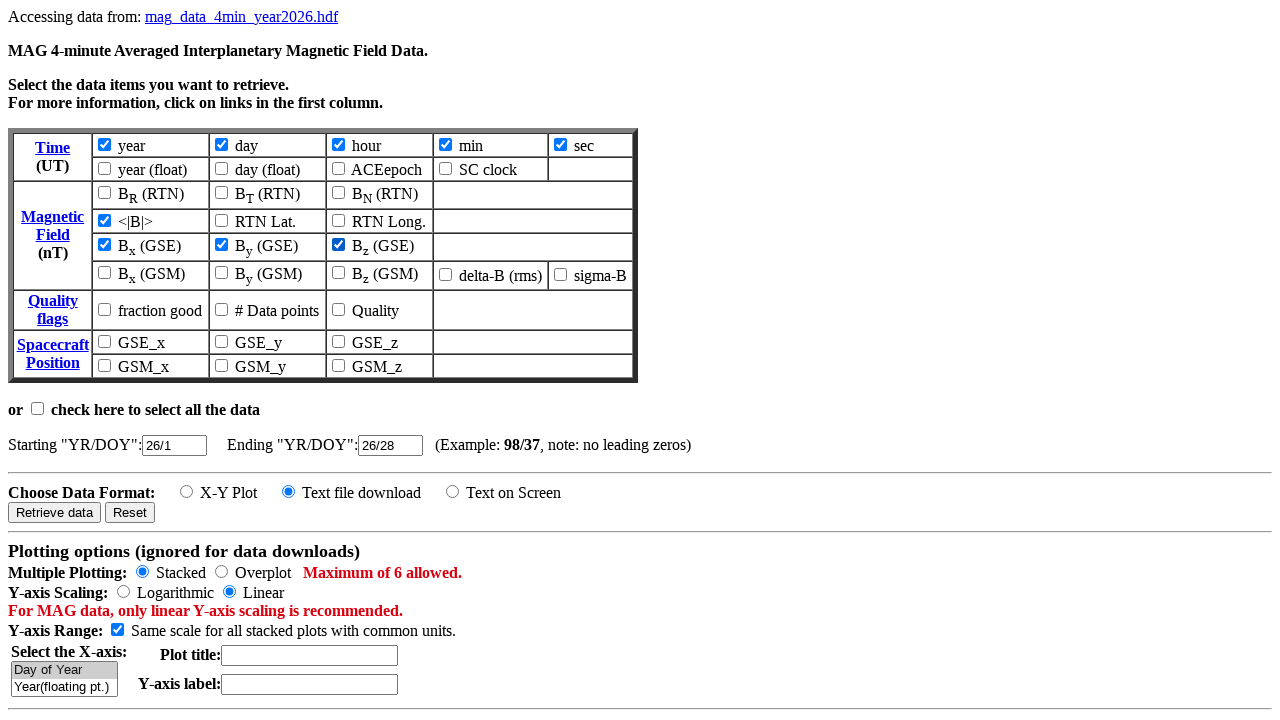

Checked checkbox at row 11, column 1 at (105, 341) on xpath=/html/body/form/p[3]/table/tbody/tr[11]/td[1]/input
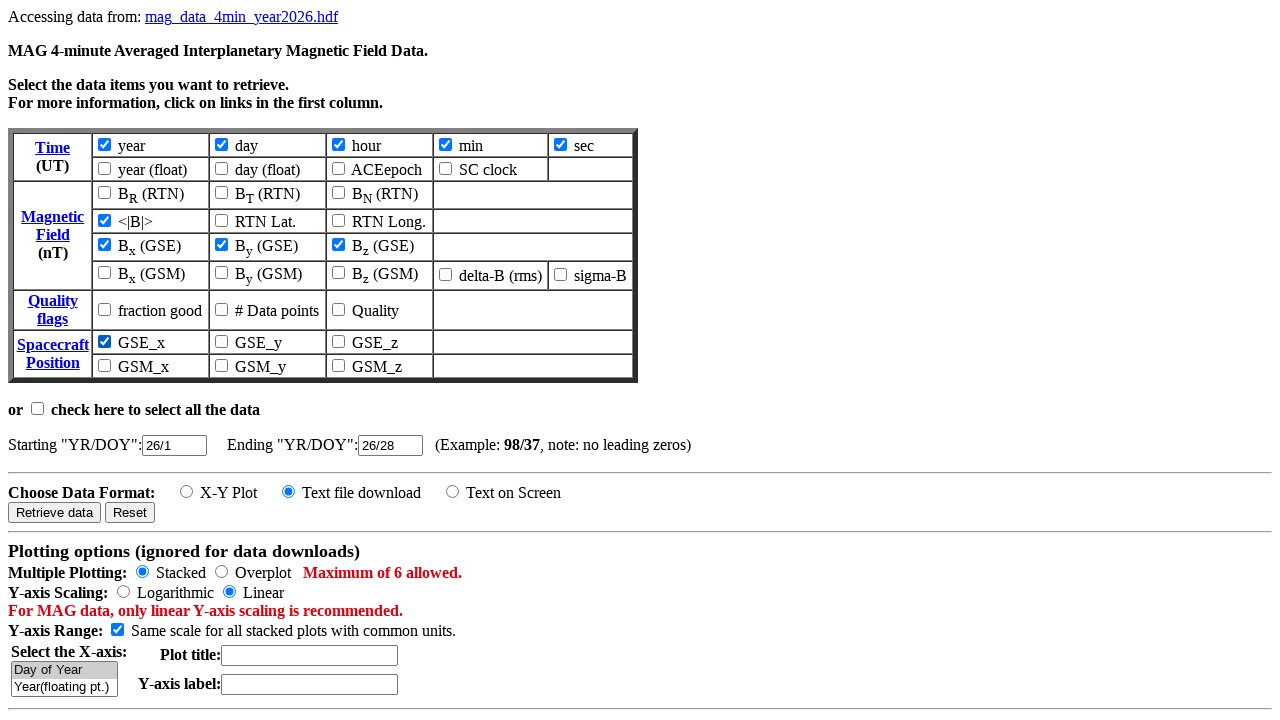

Checked checkbox at row 11, column 2 at (222, 341) on xpath=/html/body/form/p[3]/table/tbody/tr[11]/td[2]/input
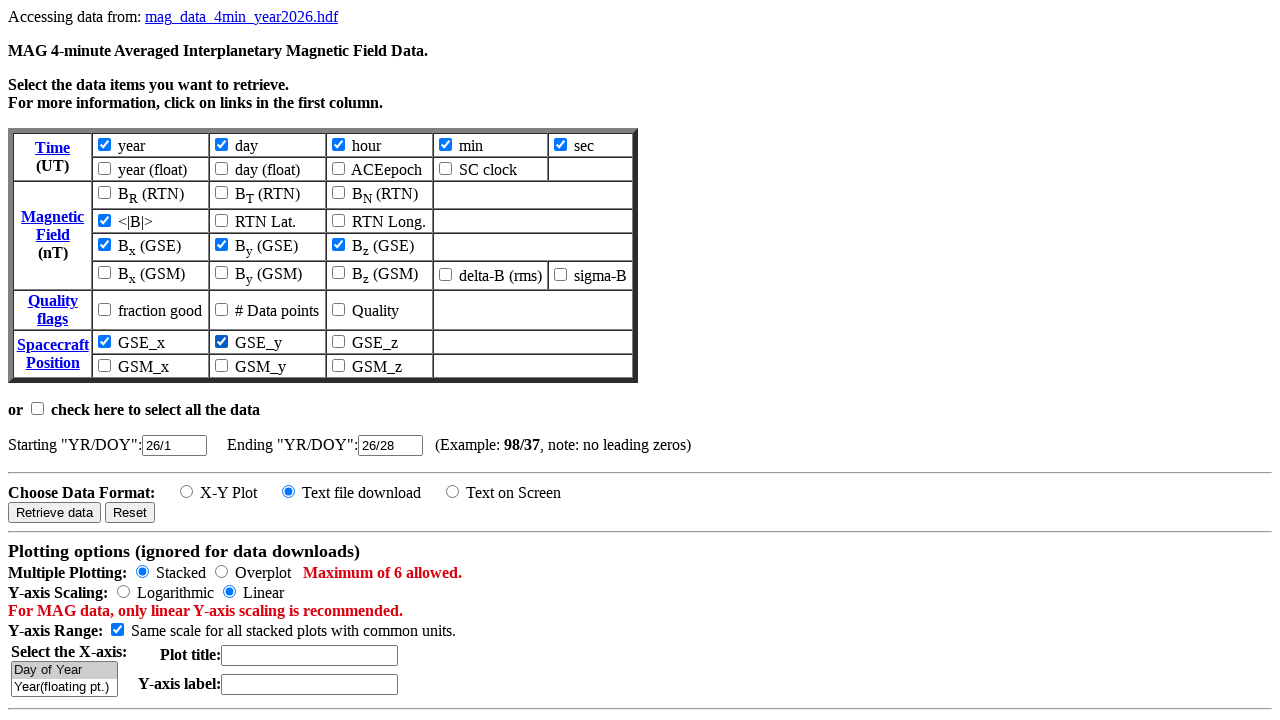

Checked checkbox at row 11, column 3 at (339, 341) on xpath=/html/body/form/p[3]/table/tbody/tr[11]/td[3]/input
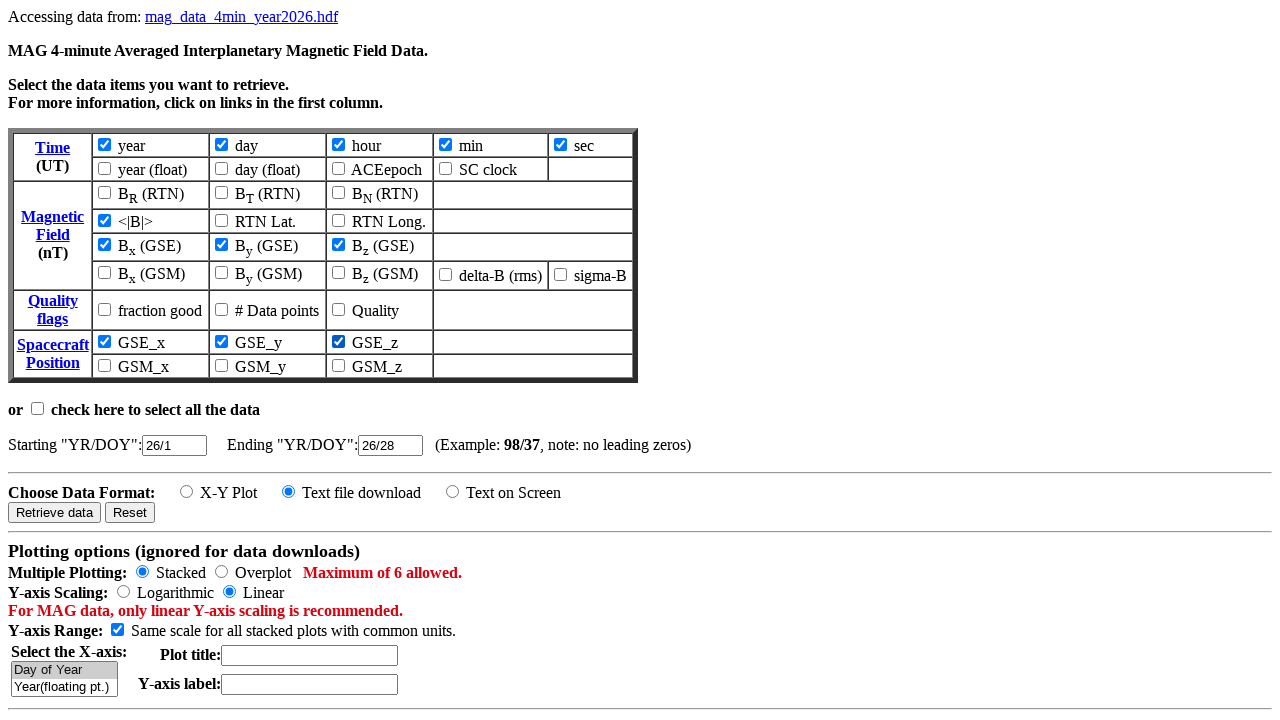

Clicked link to continue with data request at (242, 16) on xpath=/html/body/a
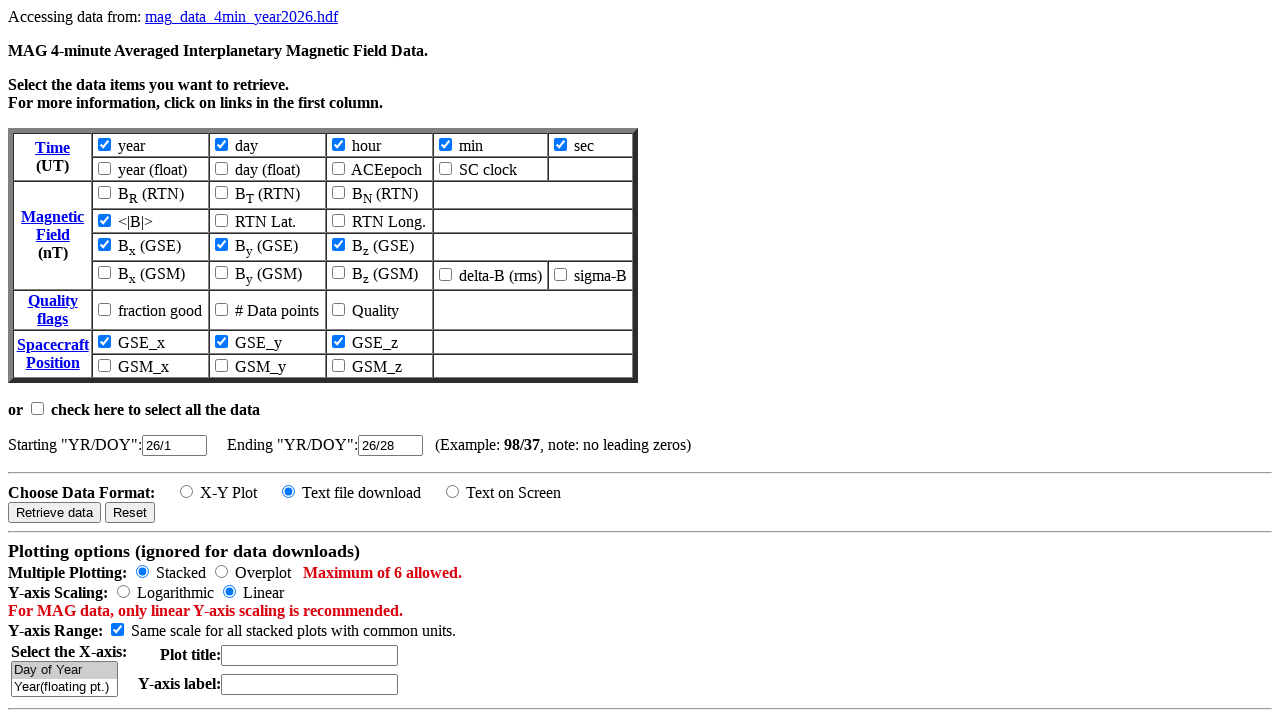

Clicked submit button to finalize data request at (54, 512) on xpath=/html/body/form/b[2]/font/input
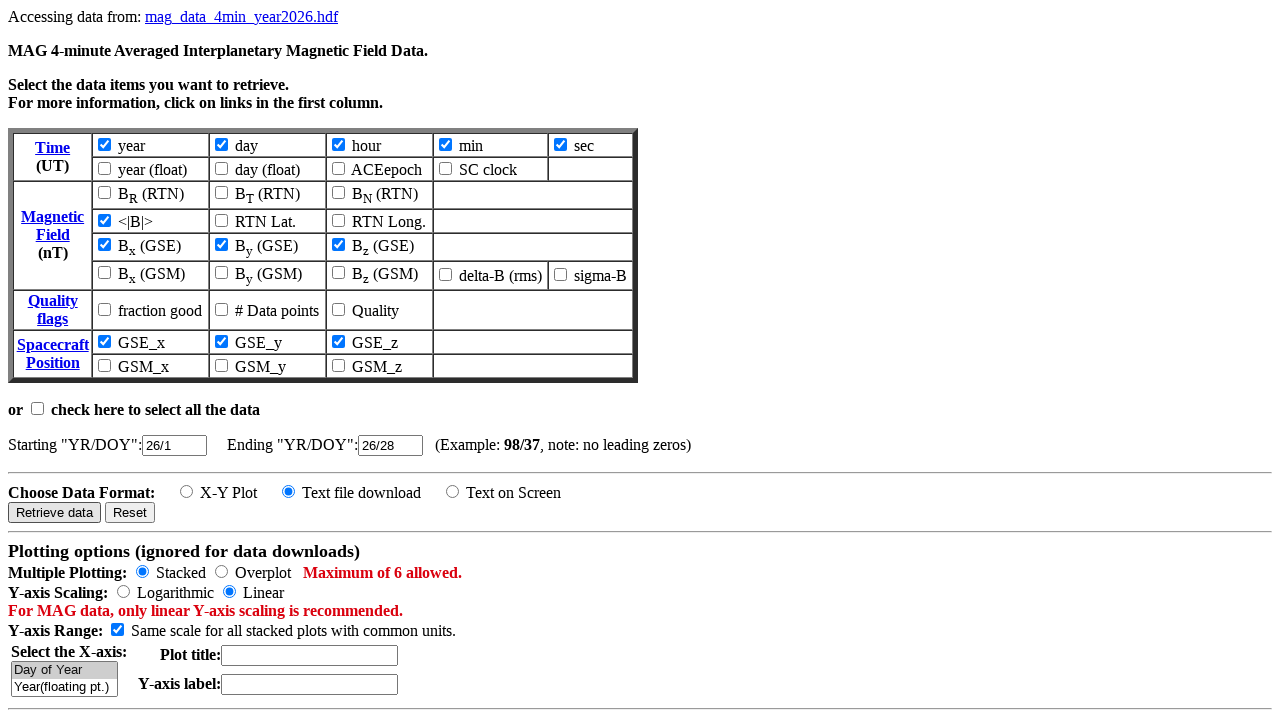

Waited 15 seconds for data results to process
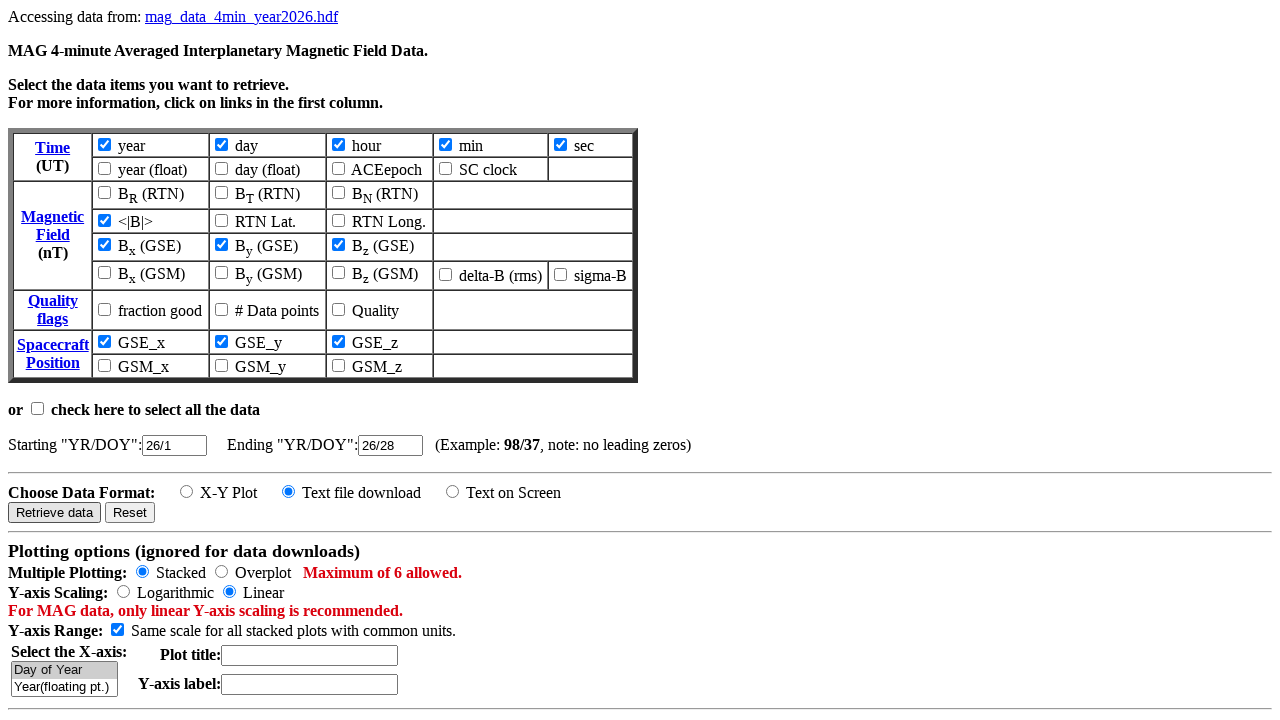

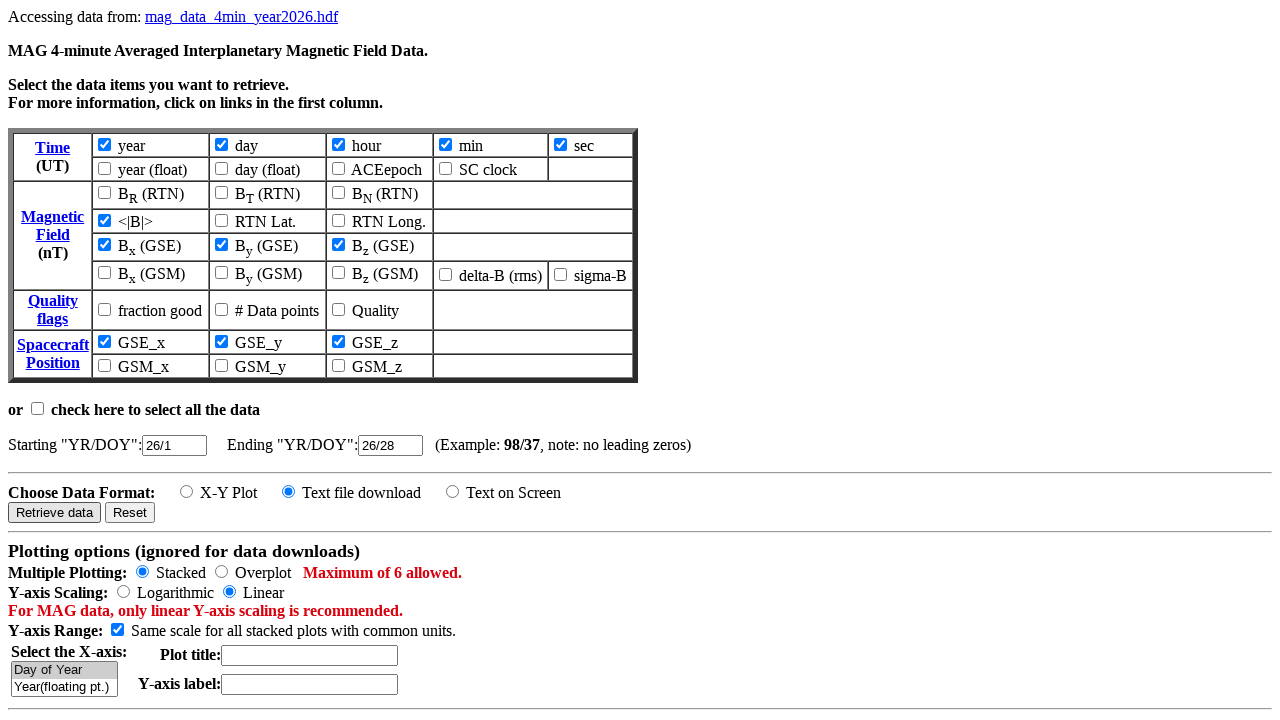